Tests the join page form by filling out first name, last name, business name, and business title fields, then submitting the form and verifying the email field appears

Starting URL: https://lguarinosud.github.io/cse270-teton/join.html

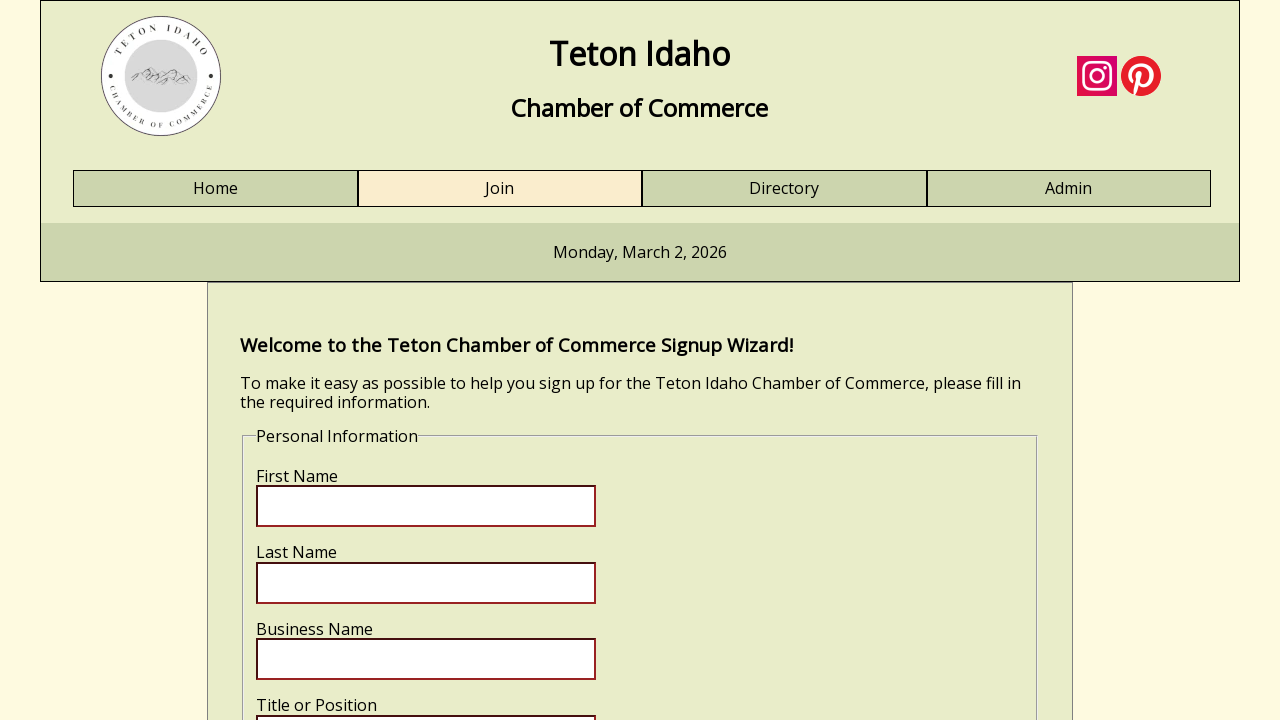

Clicked on Join link at (500, 189) on a:text('Join')
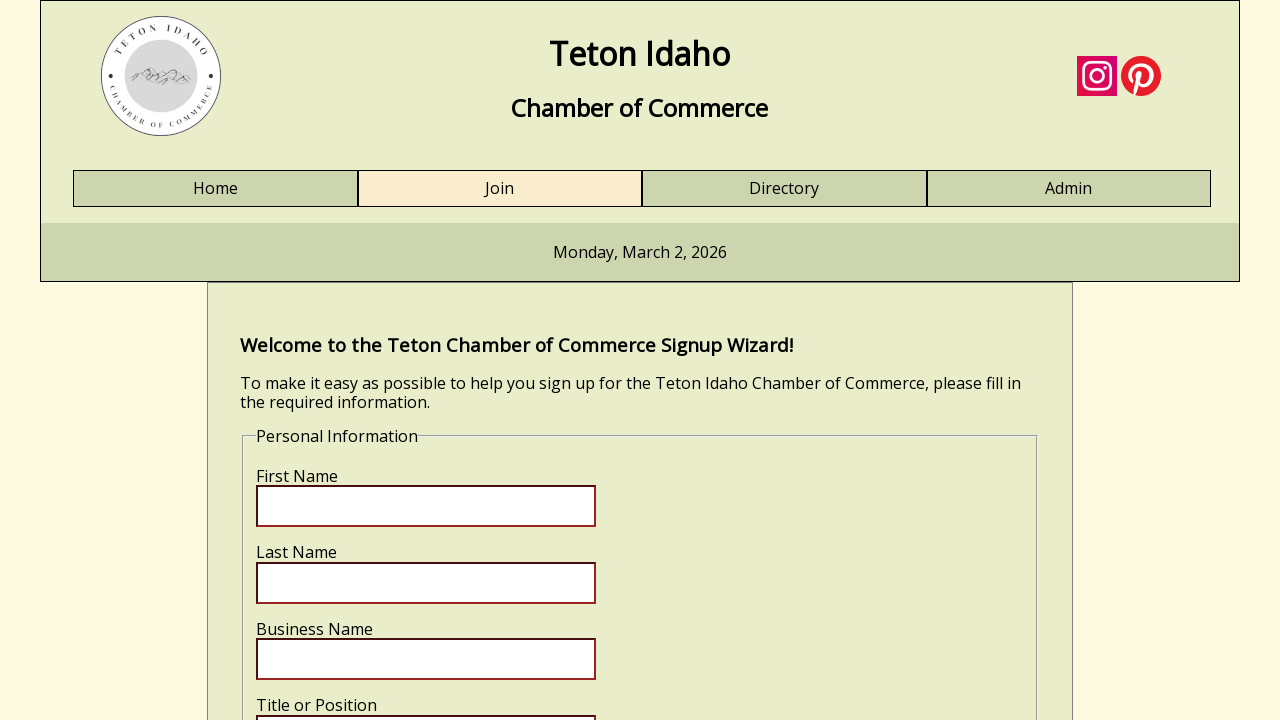

Form loaded and first name field is visible
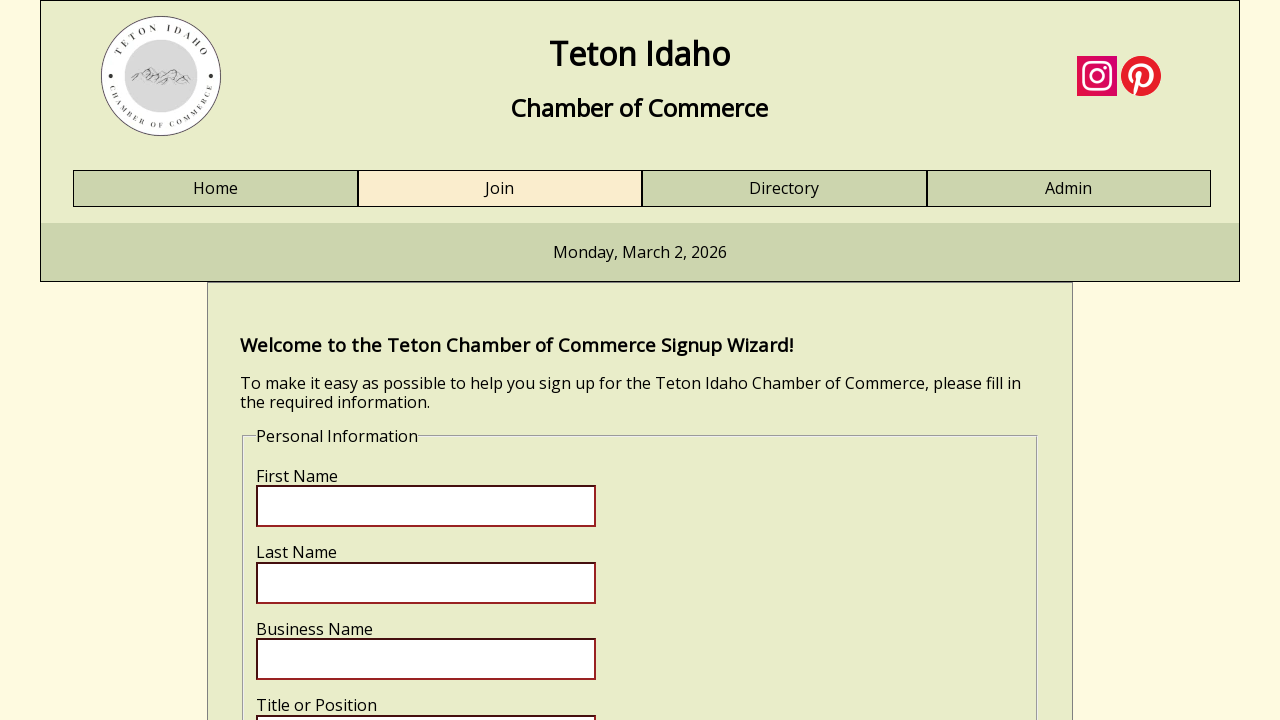

Clicked on first name field at (426, 506) on input[name='fname']
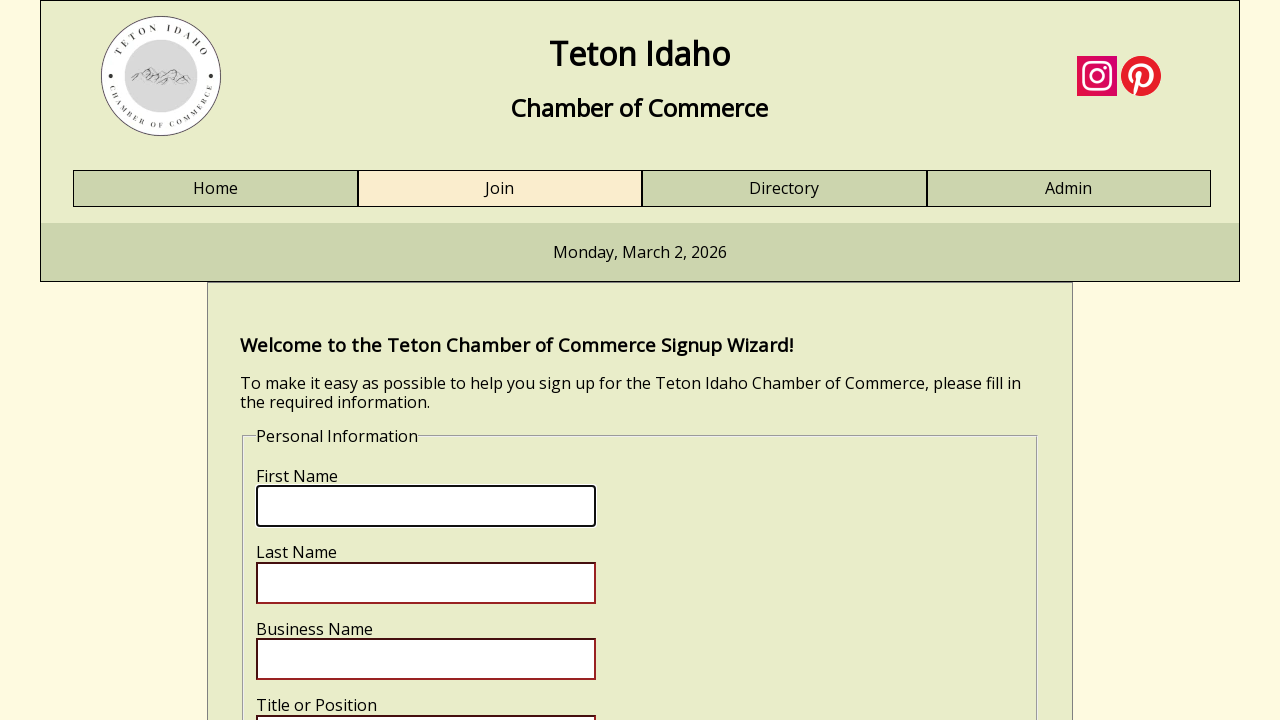

Filled first name field with 'Test' on input[name='fname']
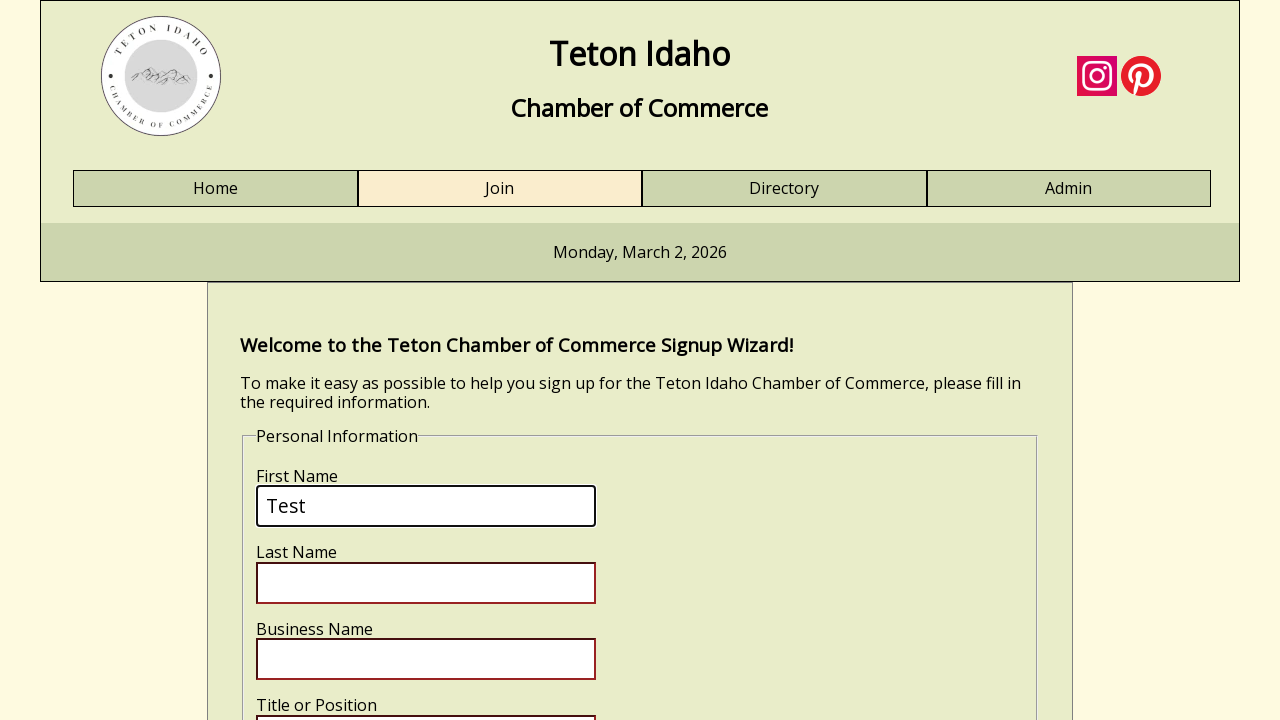

Clicked on last name field at (426, 583) on input[name='lname']
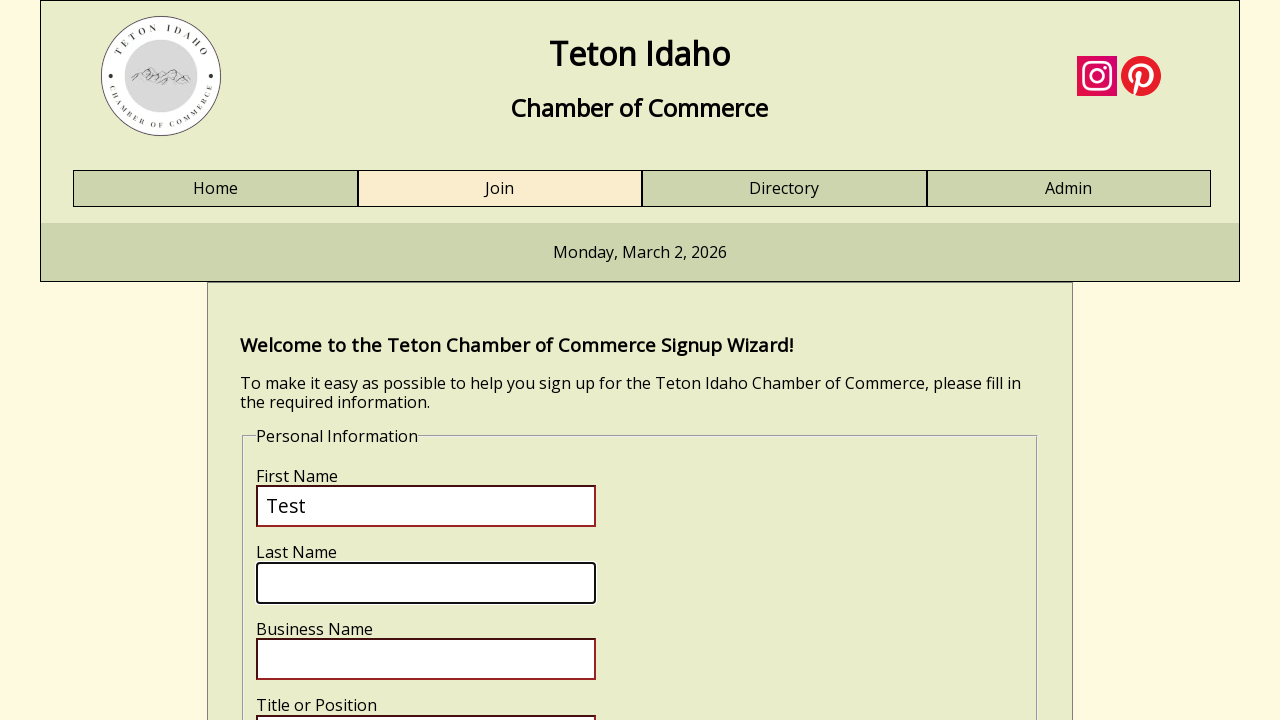

Filled last name field with 'Tester' on input[name='lname']
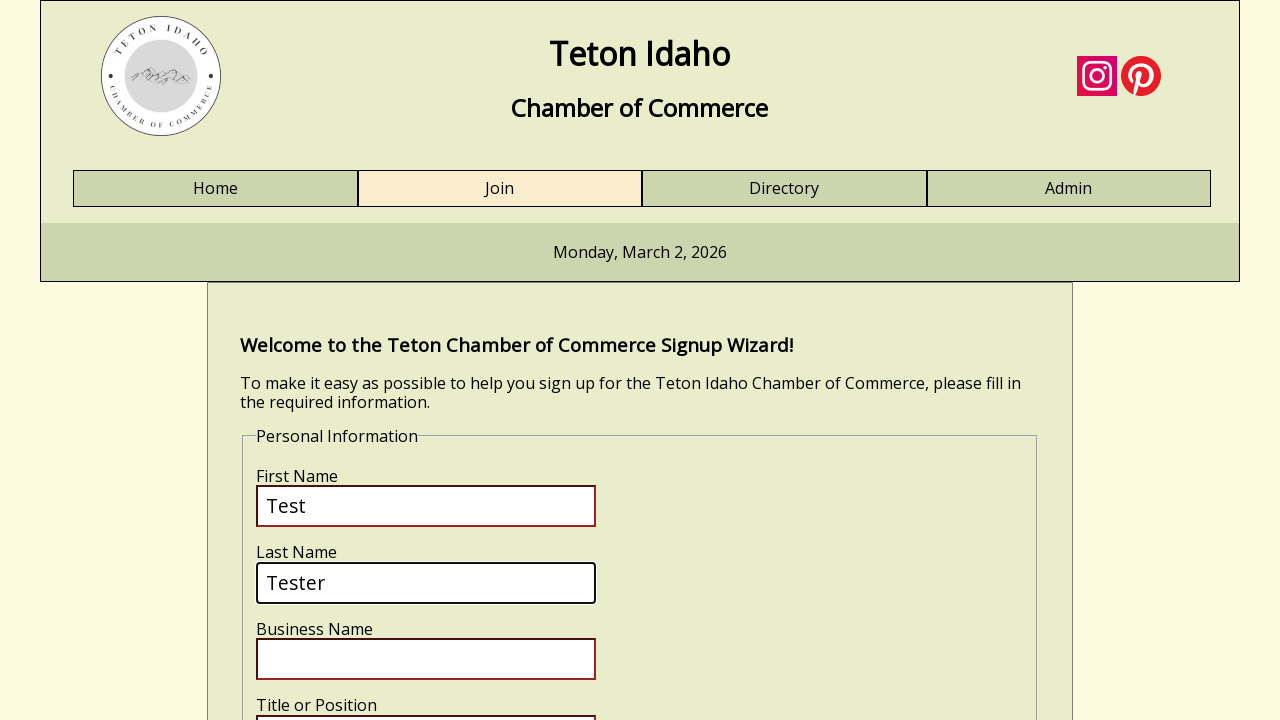

Clicked on business name field at (426, 659) on input[name='bizname']
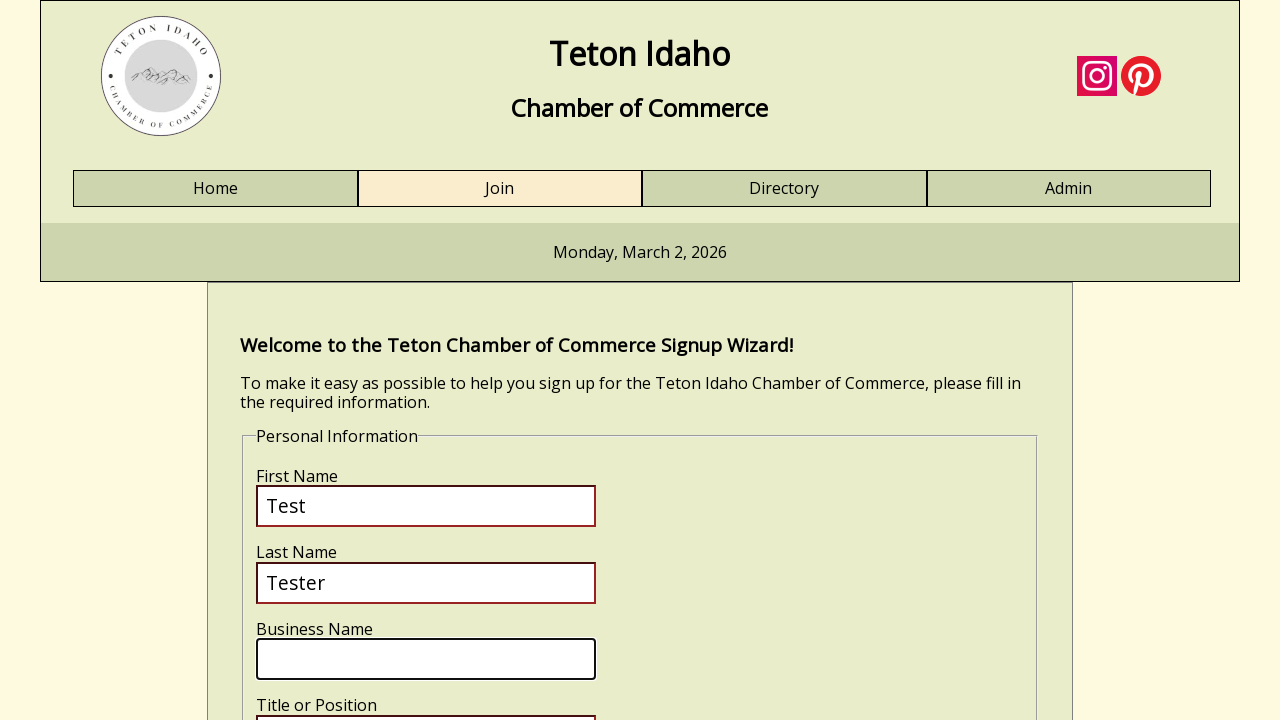

Filled business name field with 'Test business' on input[name='bizname']
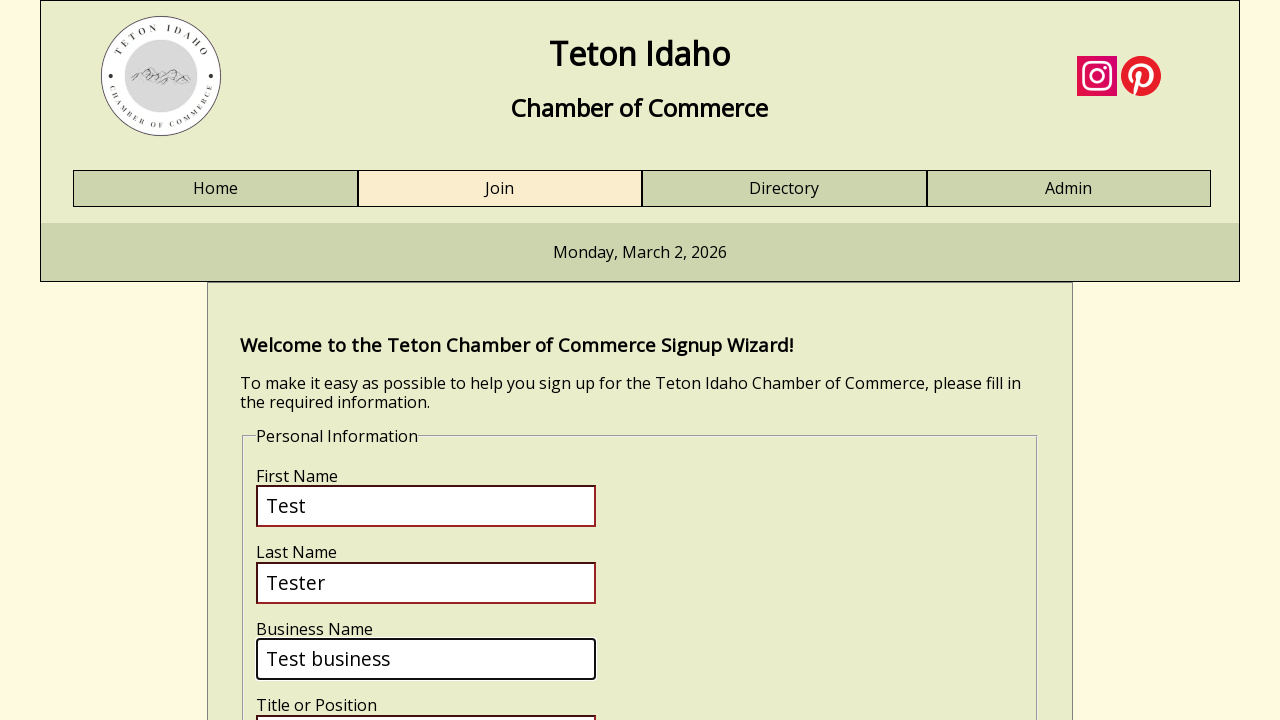

Clicked on business title field at (426, 699) on input[name='biztitle']
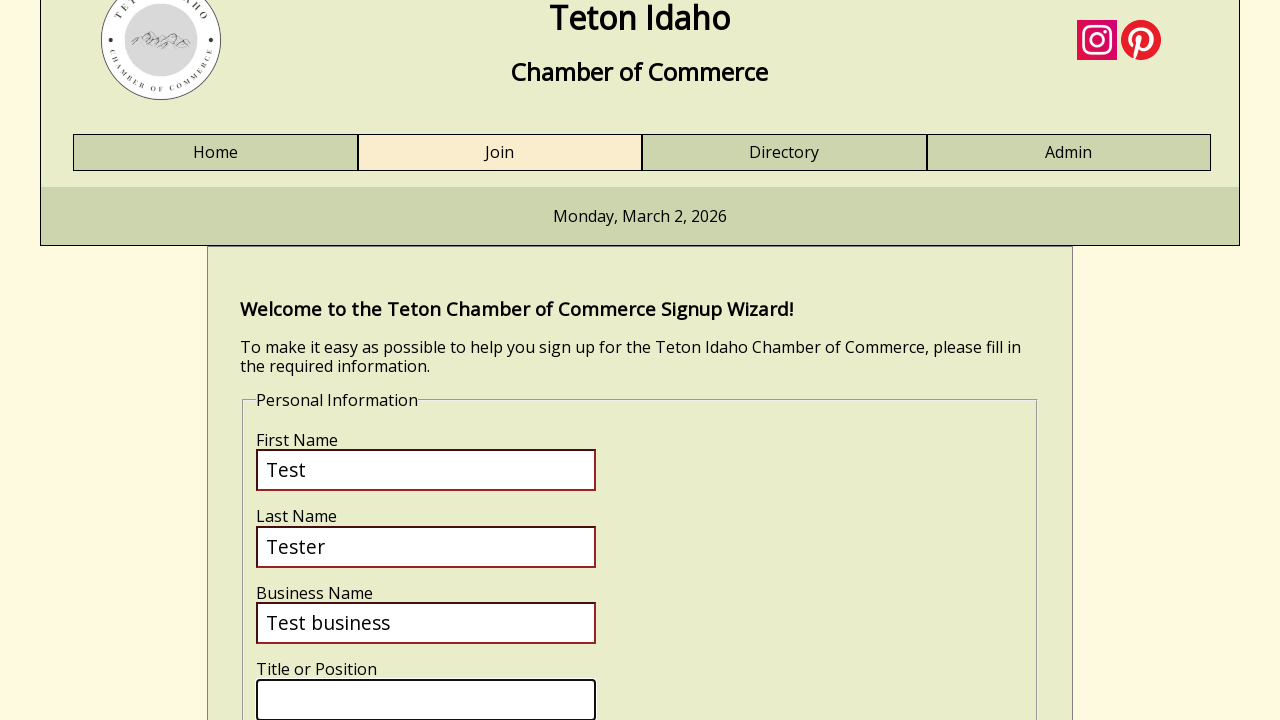

Filled business title field with 'engineer' on input[name='biztitle']
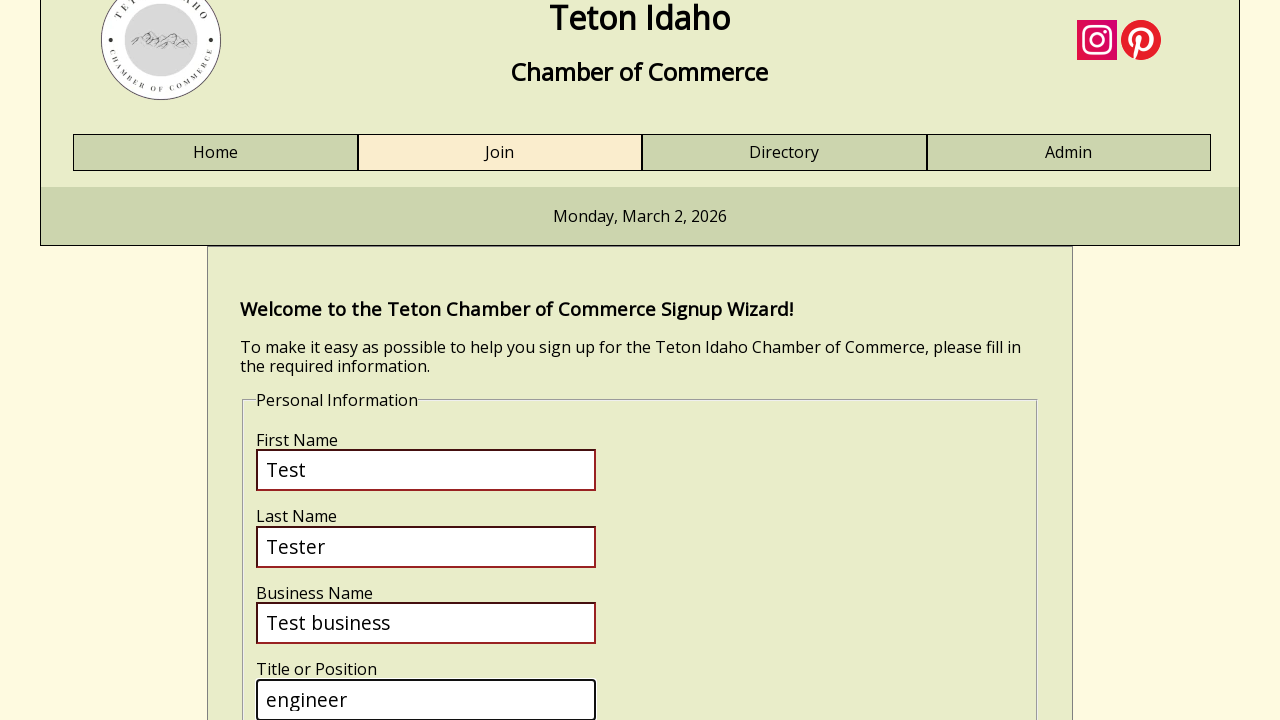

Clicked submit button to submit the form at (320, 418) on input[name='submit']
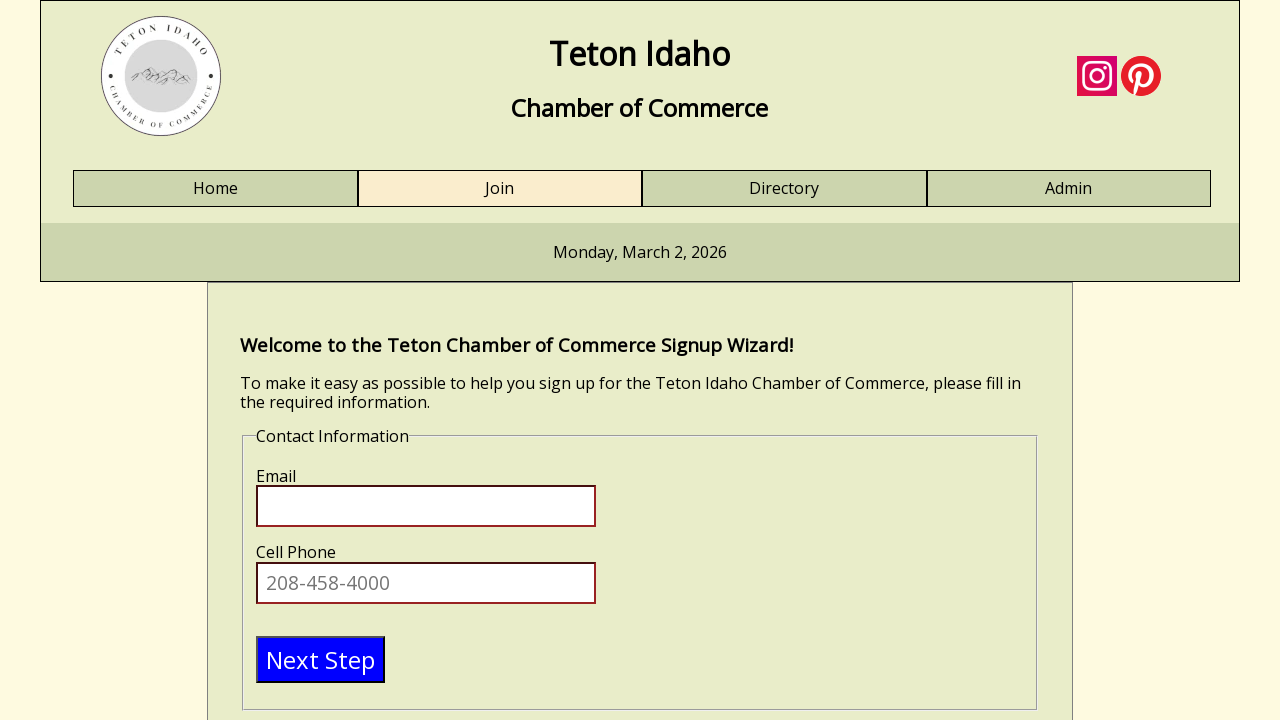

Email field appeared after form submission
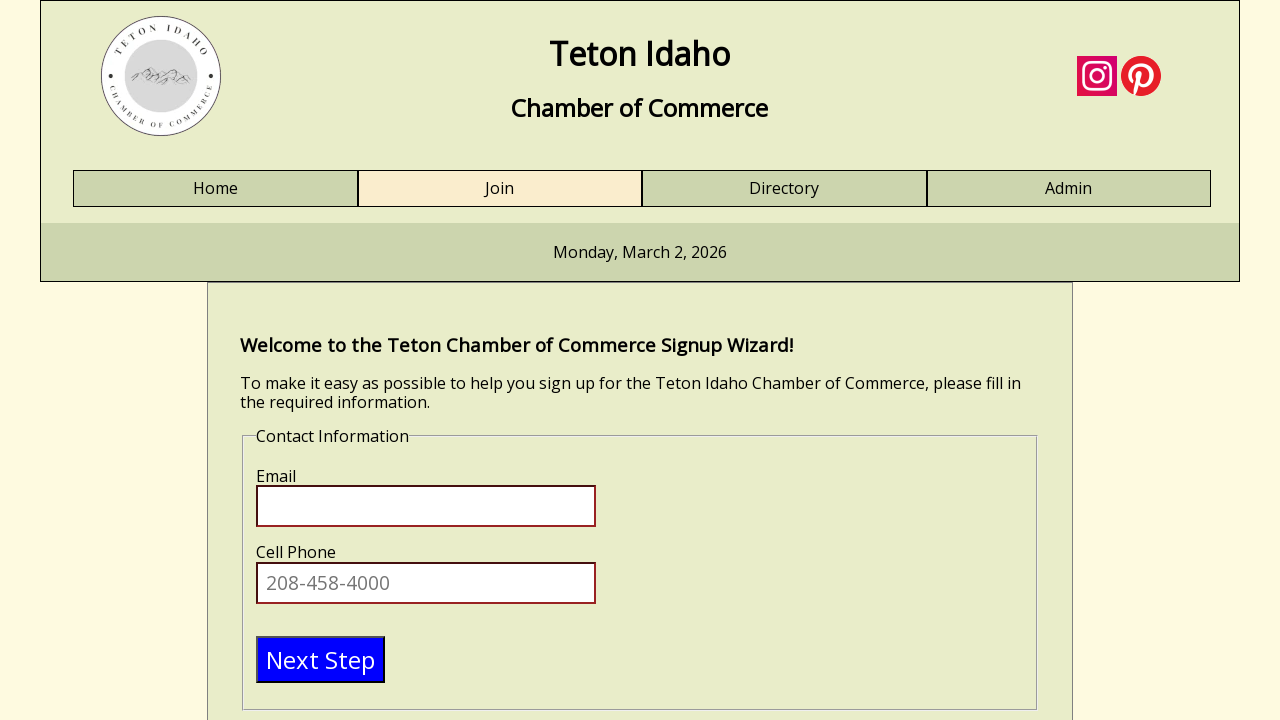

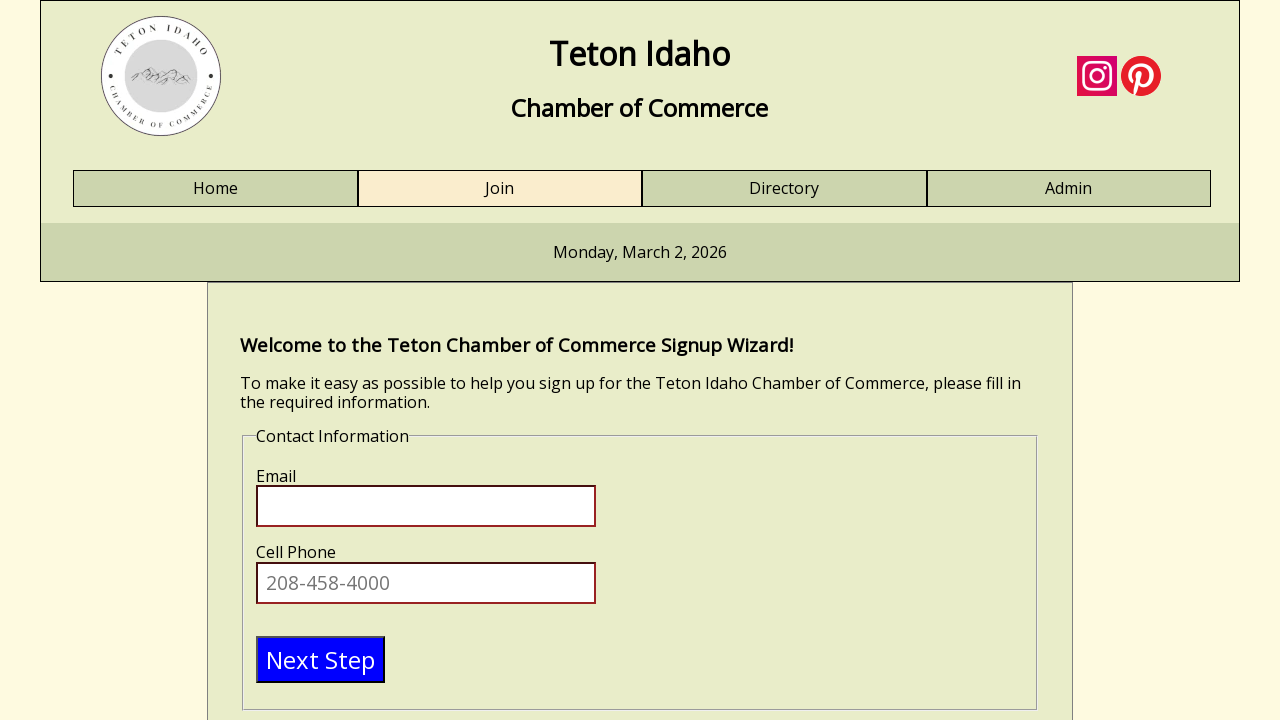